Tests registration form validation with various invalid phone number formats including too short, too long, containing text, and wrong prefix

Starting URL: https://alada.vn/tai-khoan/dang-ky.html

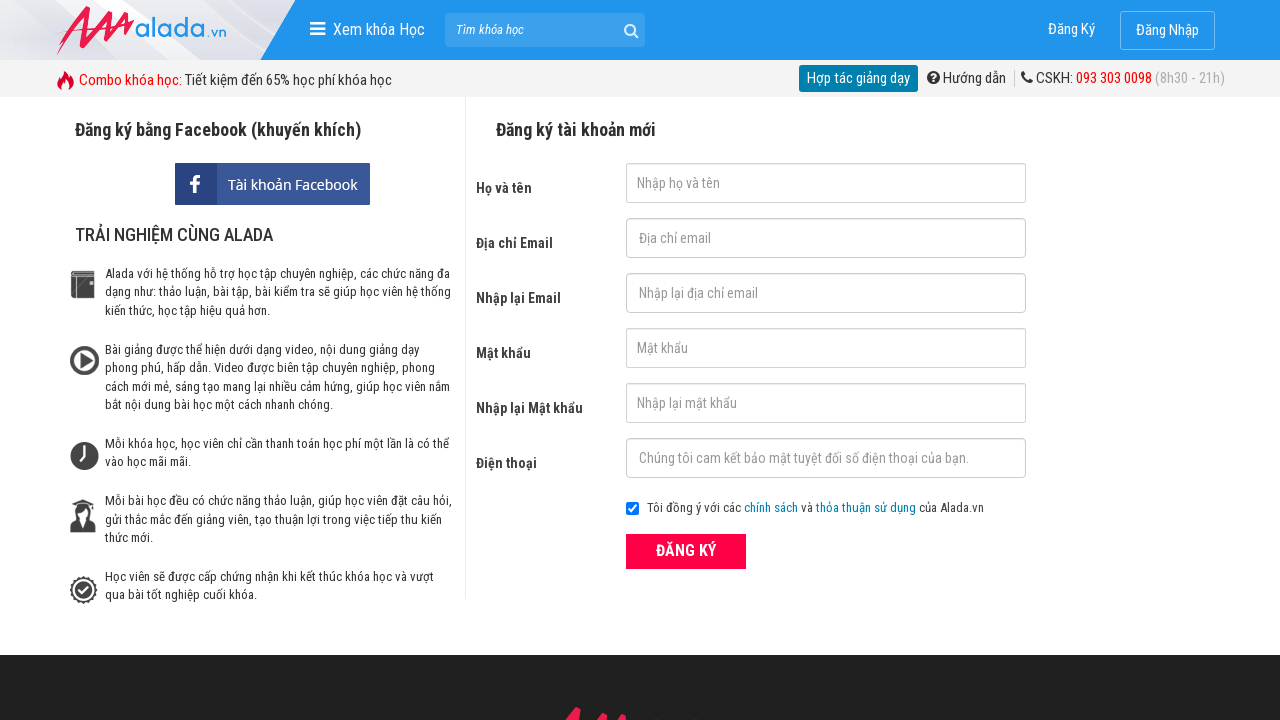

Filled first name field with 'Donald Trump' on input[name='txtFirstname']
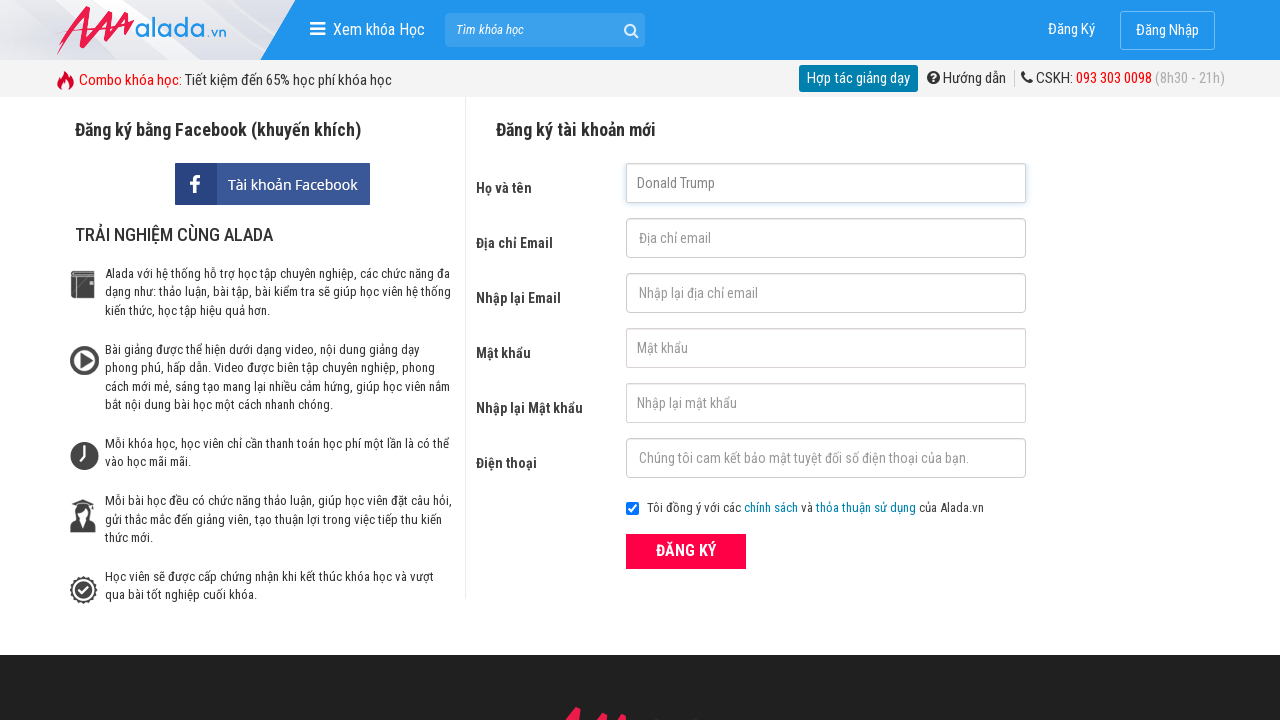

Filled email field with 'abc123@gmail.com' on input[name='txtEmail']
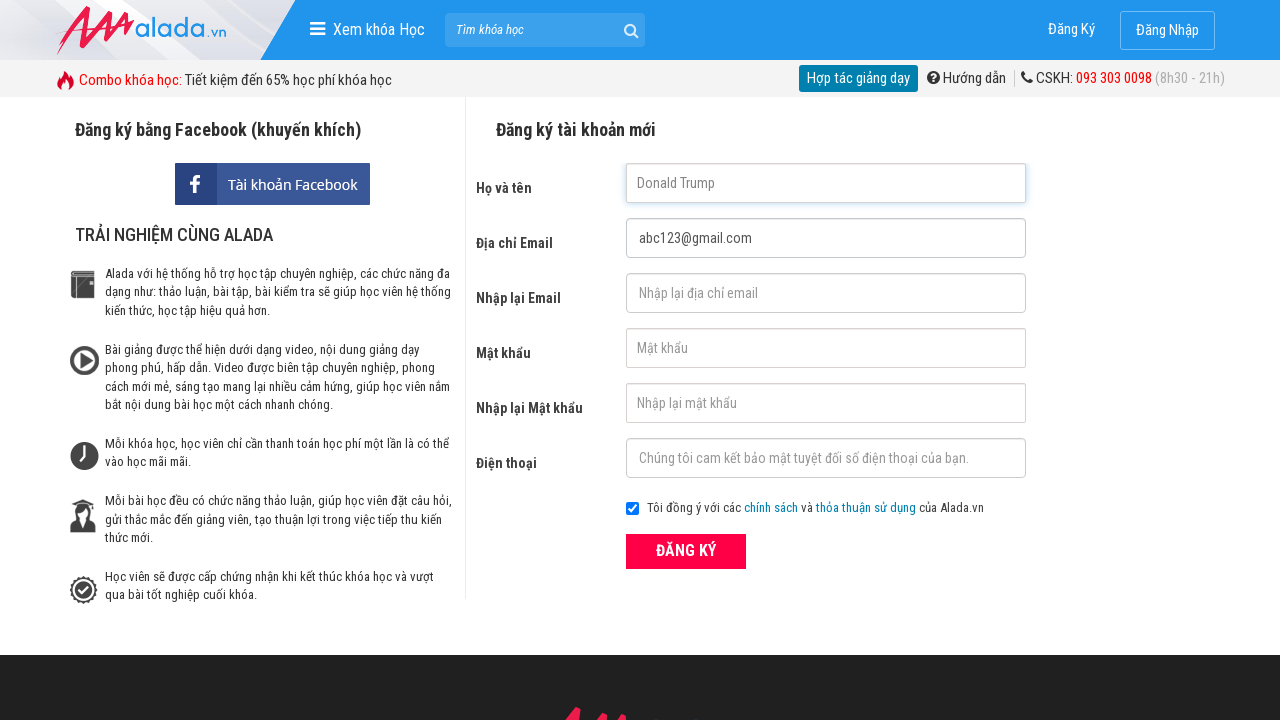

Filled confirm email field with 'abc123@gmail.com' on input[name='txtCEmail']
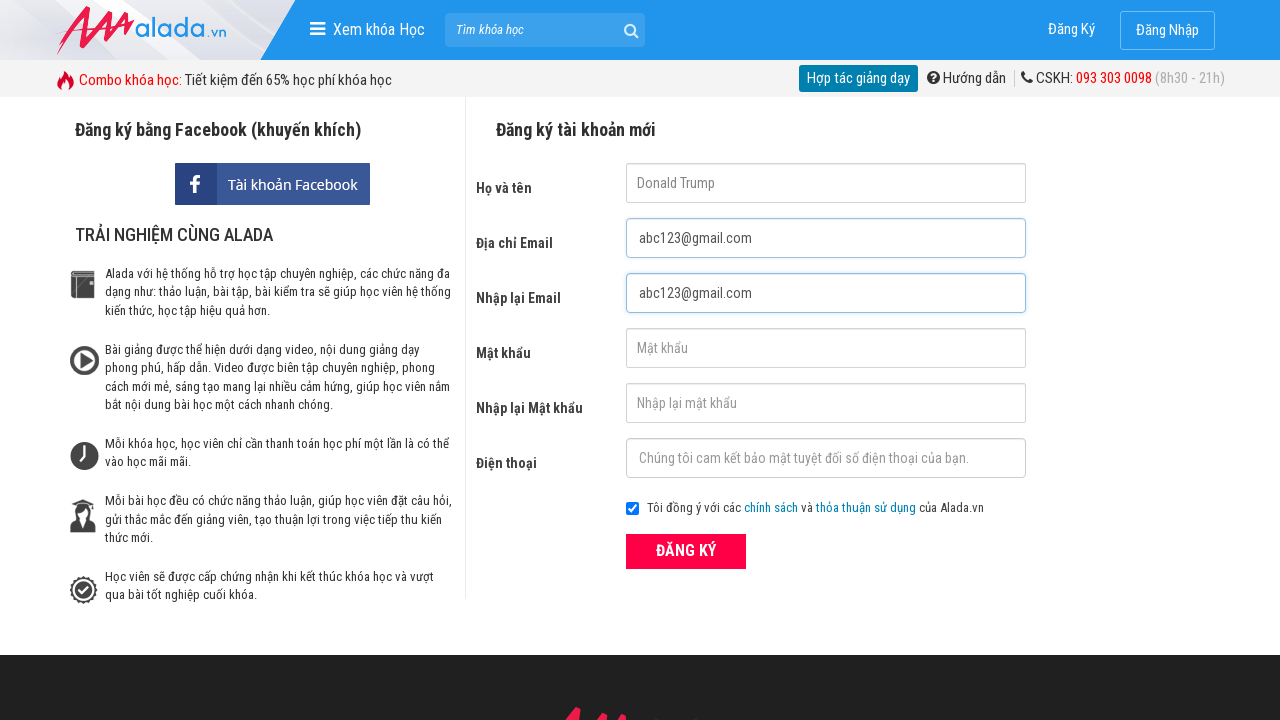

Filled password field with '123456' on input[name='txtPassword']
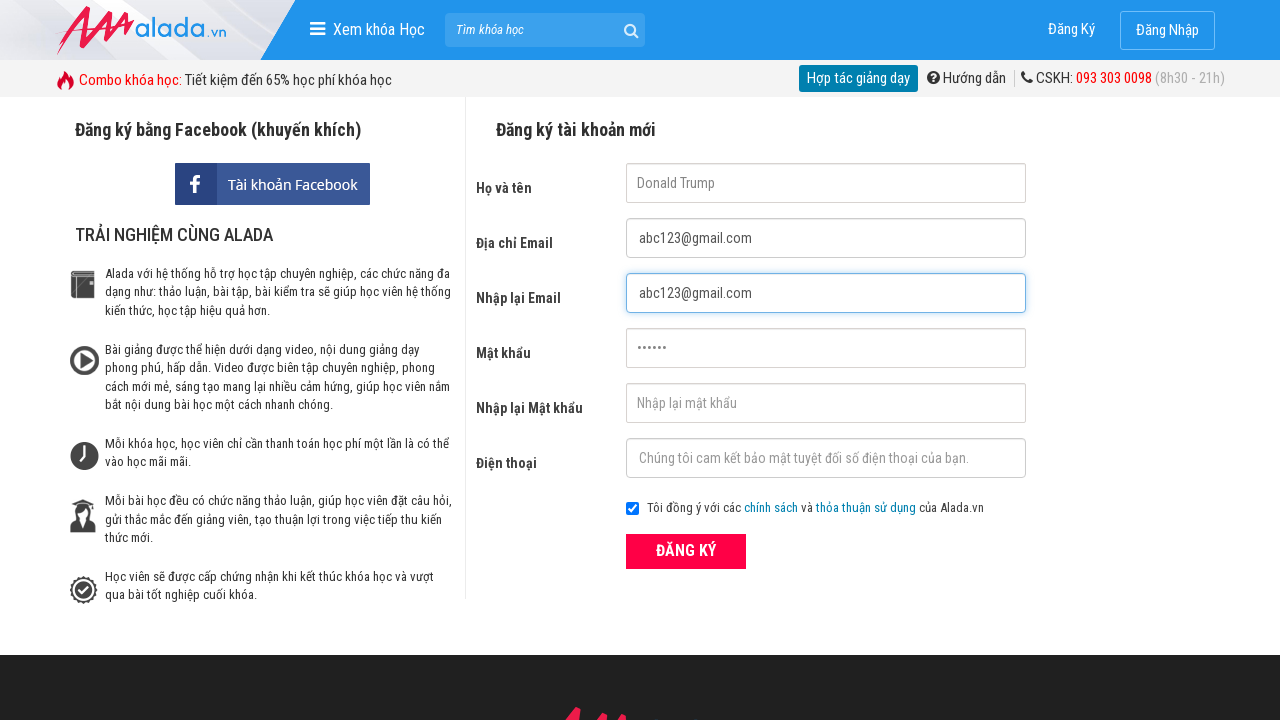

Filled confirm password field with '123456' on input[name='txtCPassword']
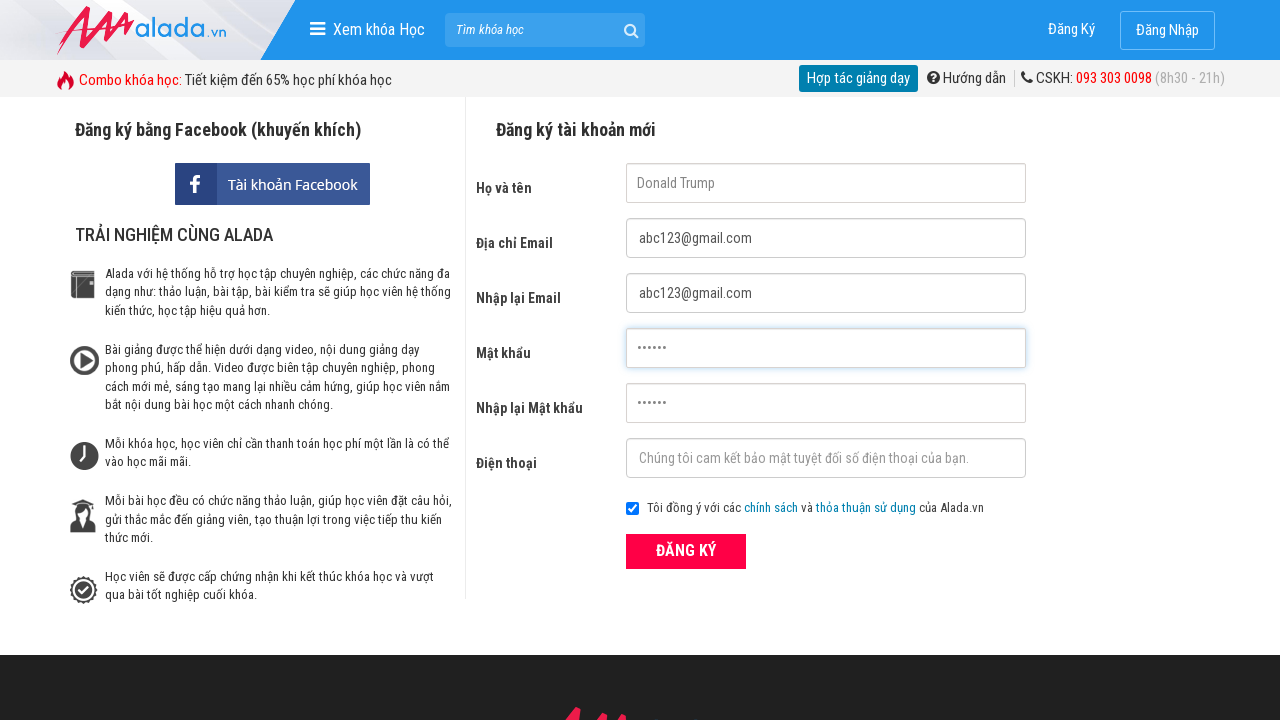

Filled phone field with '0912345' (too short - 7 digits) on input[name='txtPhone']
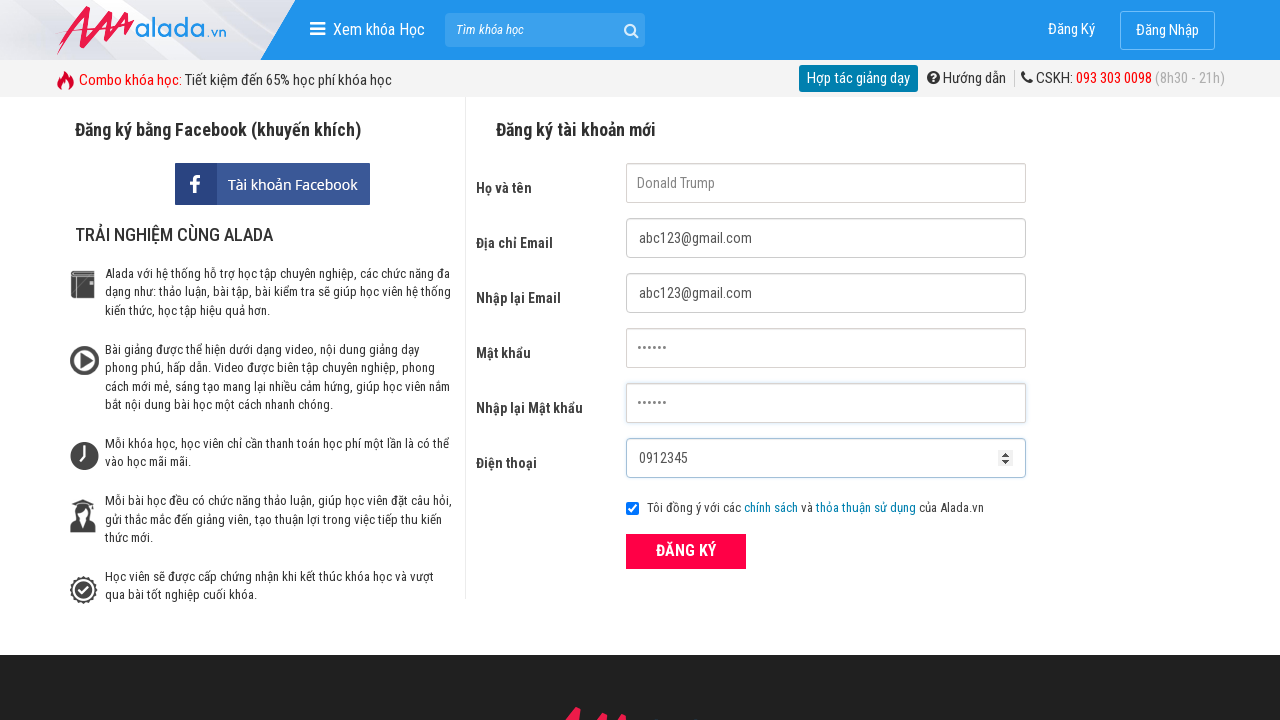

Clicked ĐĂNG KÝ button for phone validation test case 1 at (686, 551) on xpath=//form[@id='frmLogin']//button[text()='ĐĂNG KÝ']
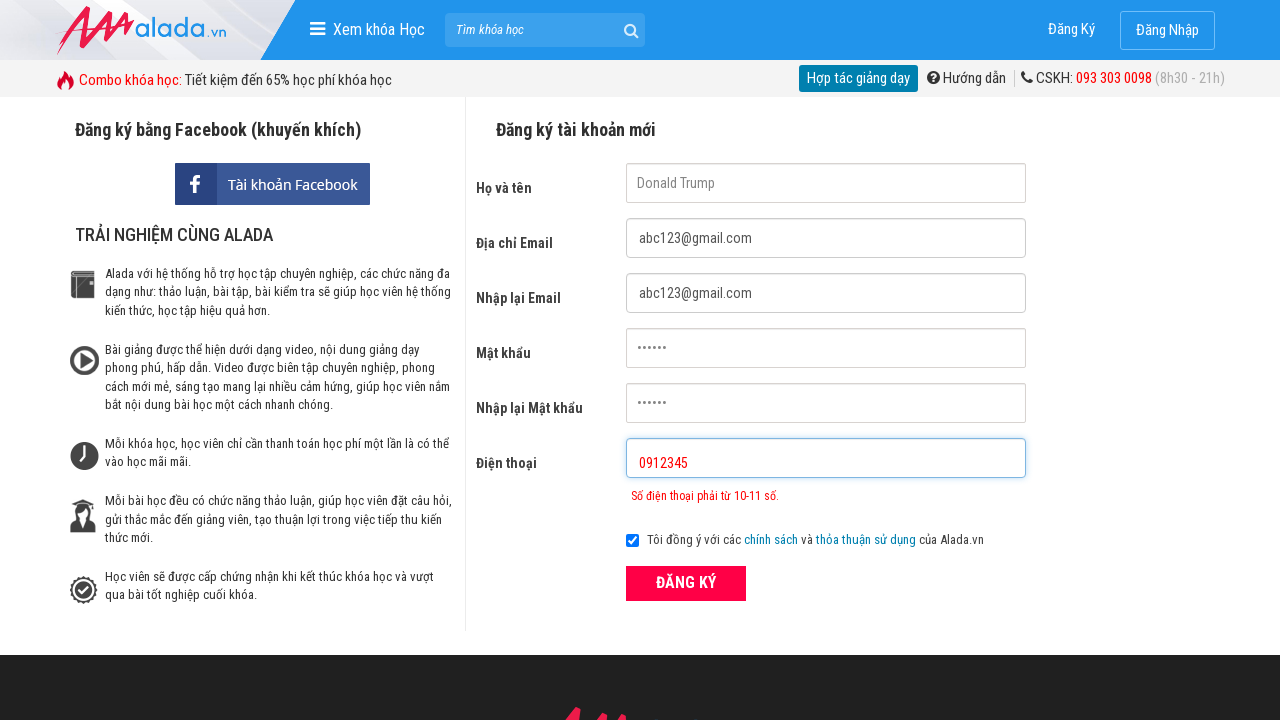

Phone error message appeared for too short phone number
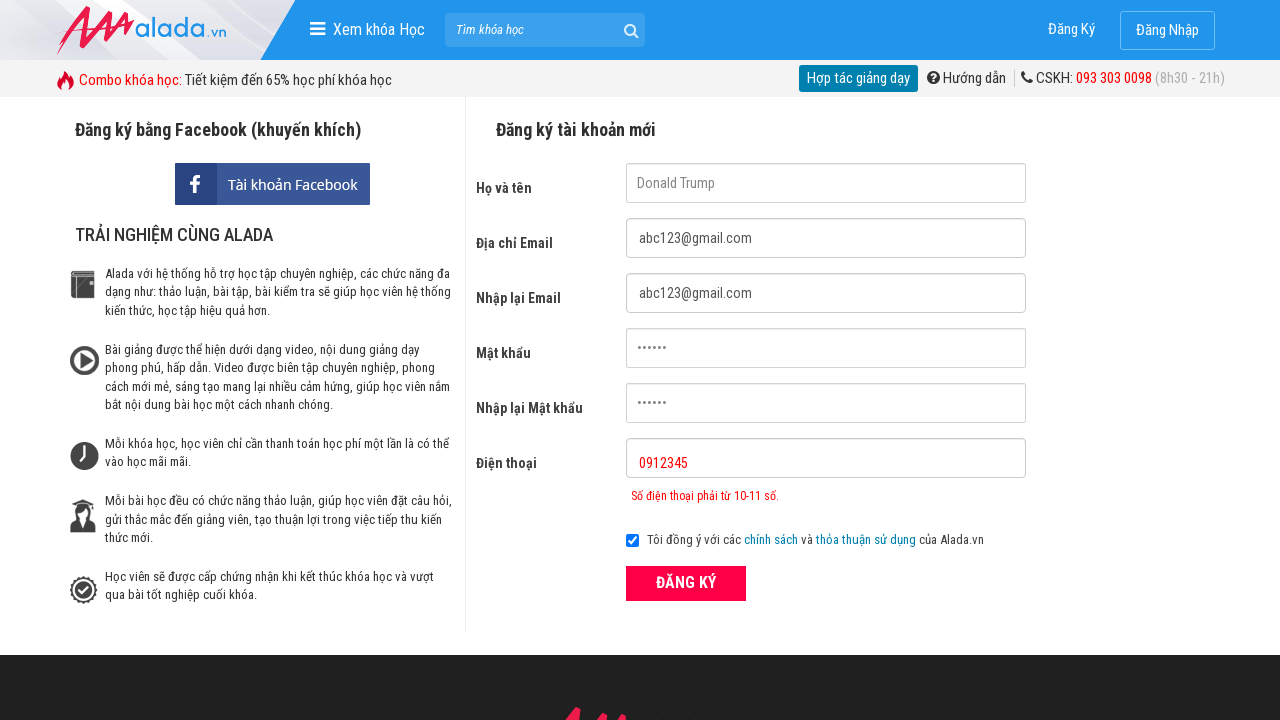

Cleared phone field on input[name='txtPhone']
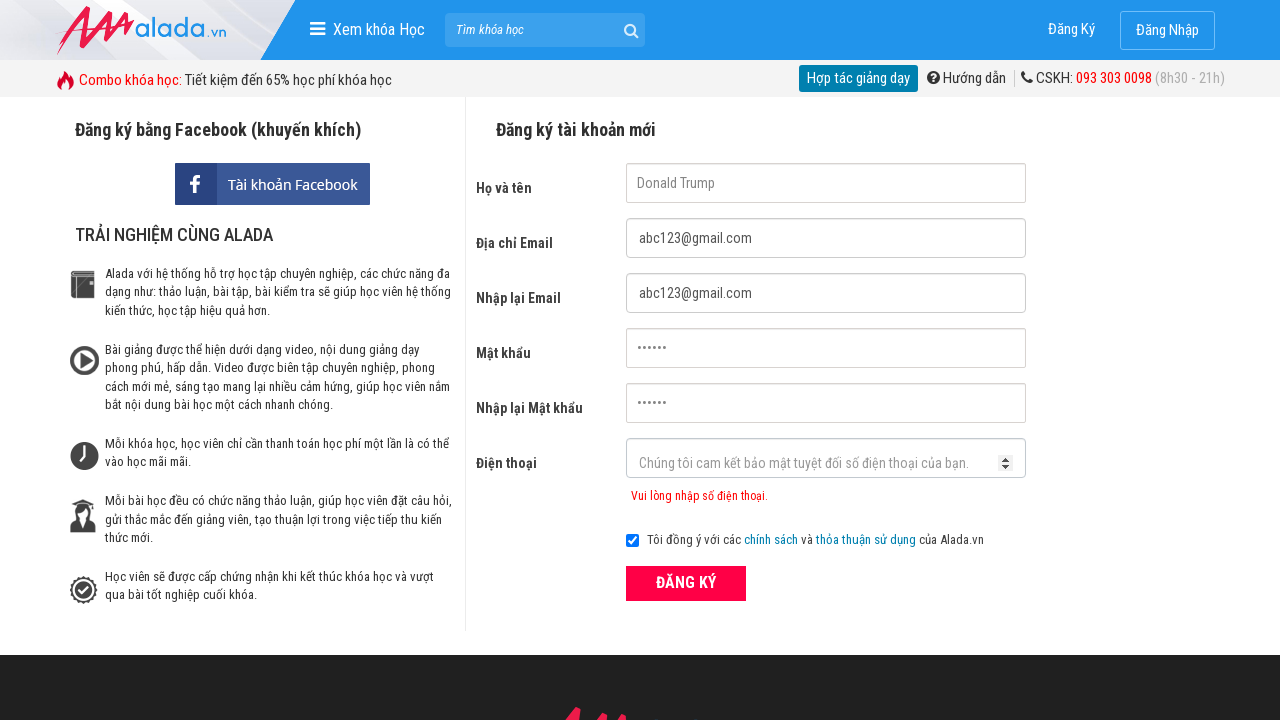

Filled phone field with '091234559886948' (too long - 15 digits) on input[name='txtPhone']
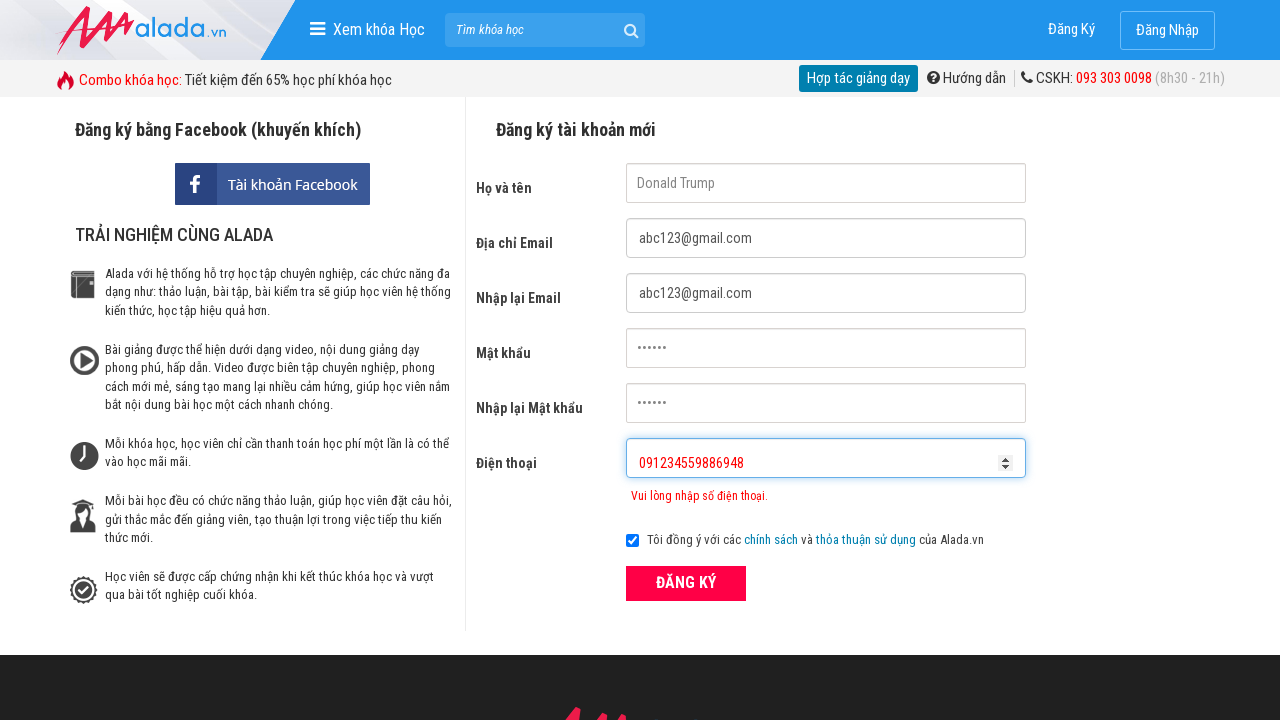

Clicked ĐĂNG KÝ button for phone validation test case 2 at (686, 583) on xpath=//form[@id='frmLogin']//button[text()='ĐĂNG KÝ']
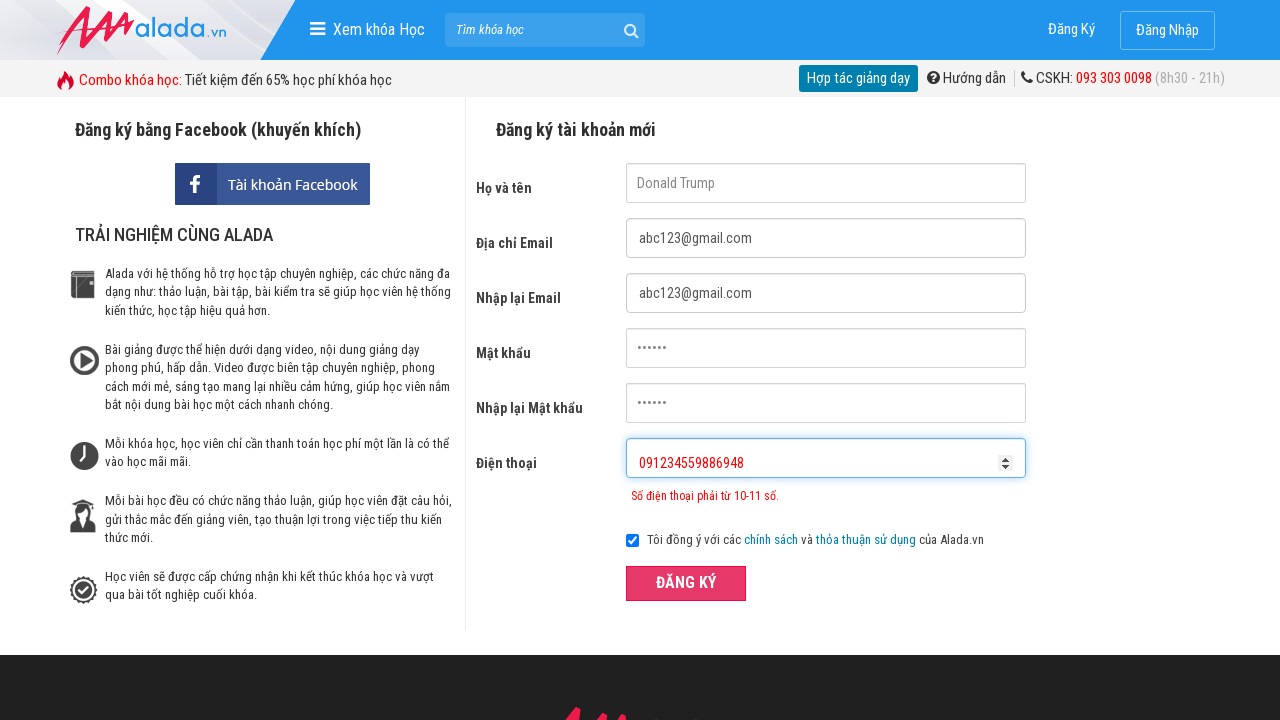

Phone error message appeared for too long phone number
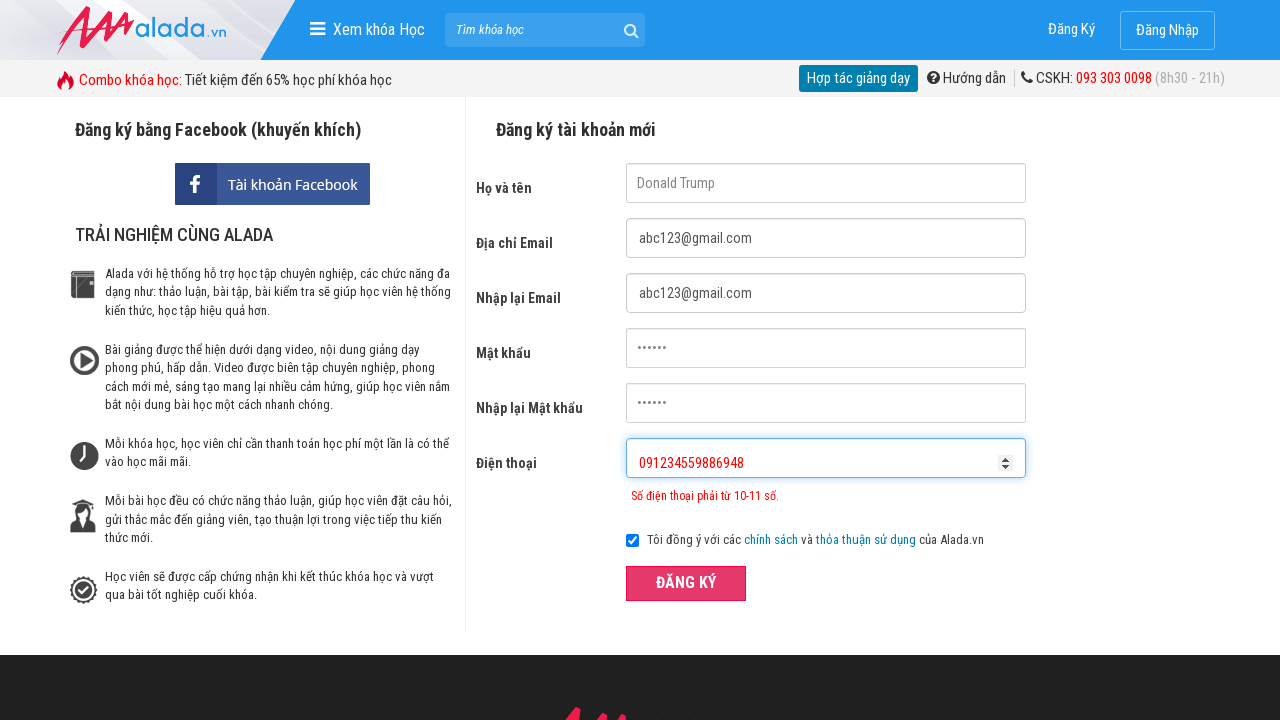

Cleared phone field on input[name='txtPhone']
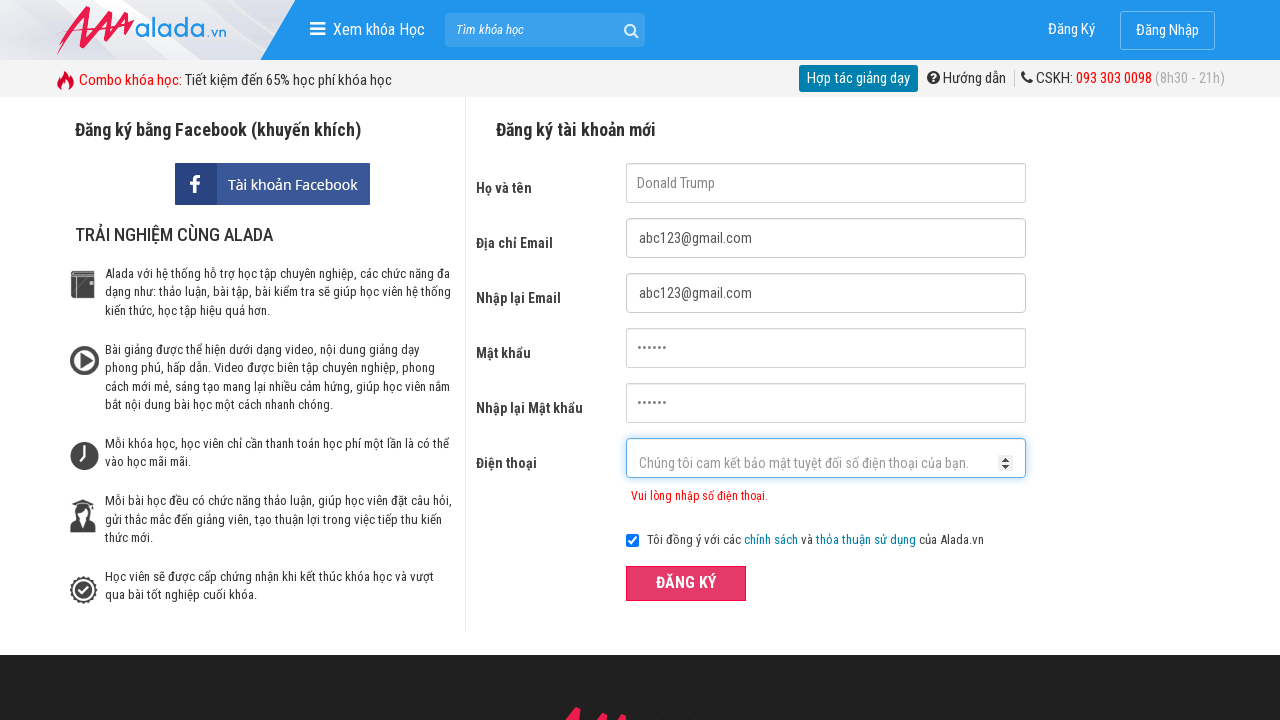

Filled phone field with '09123989e8' (contains text character 'e') on input[name='txtPhone']
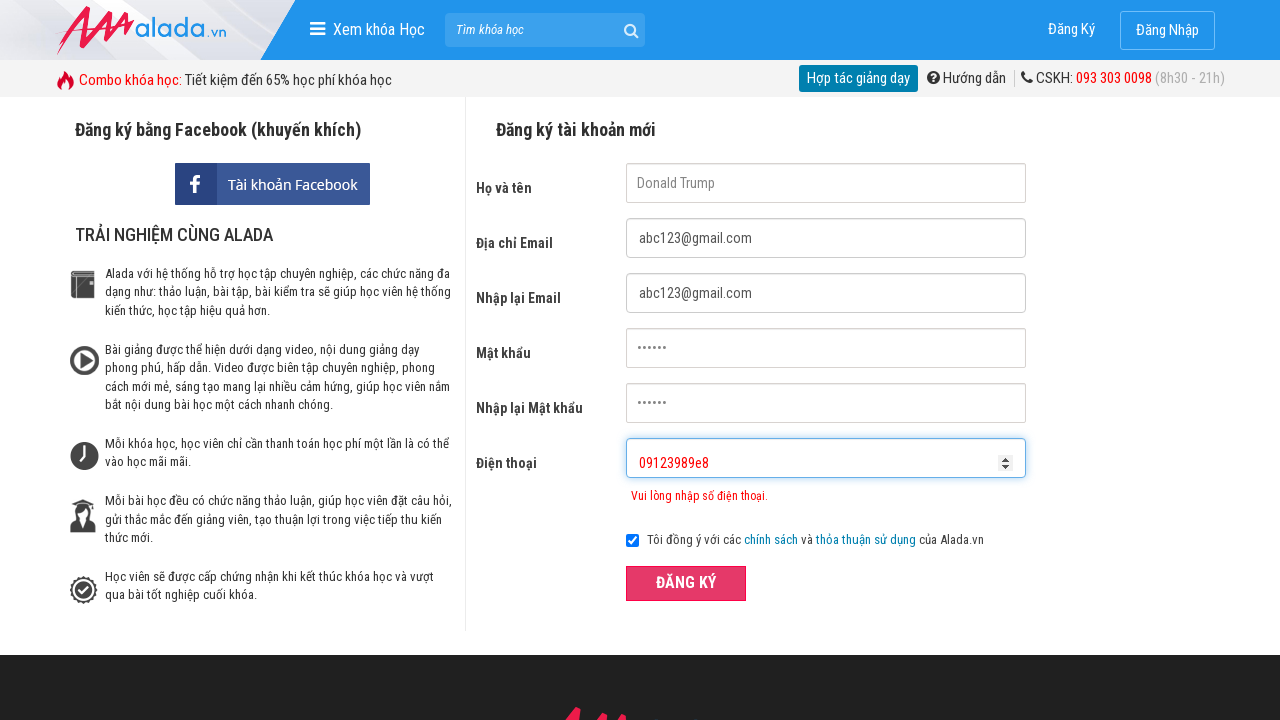

Clicked ĐĂNG KÝ button for phone validation test case 3 at (686, 583) on xpath=//form[@id='frmLogin']//button[text()='ĐĂNG KÝ']
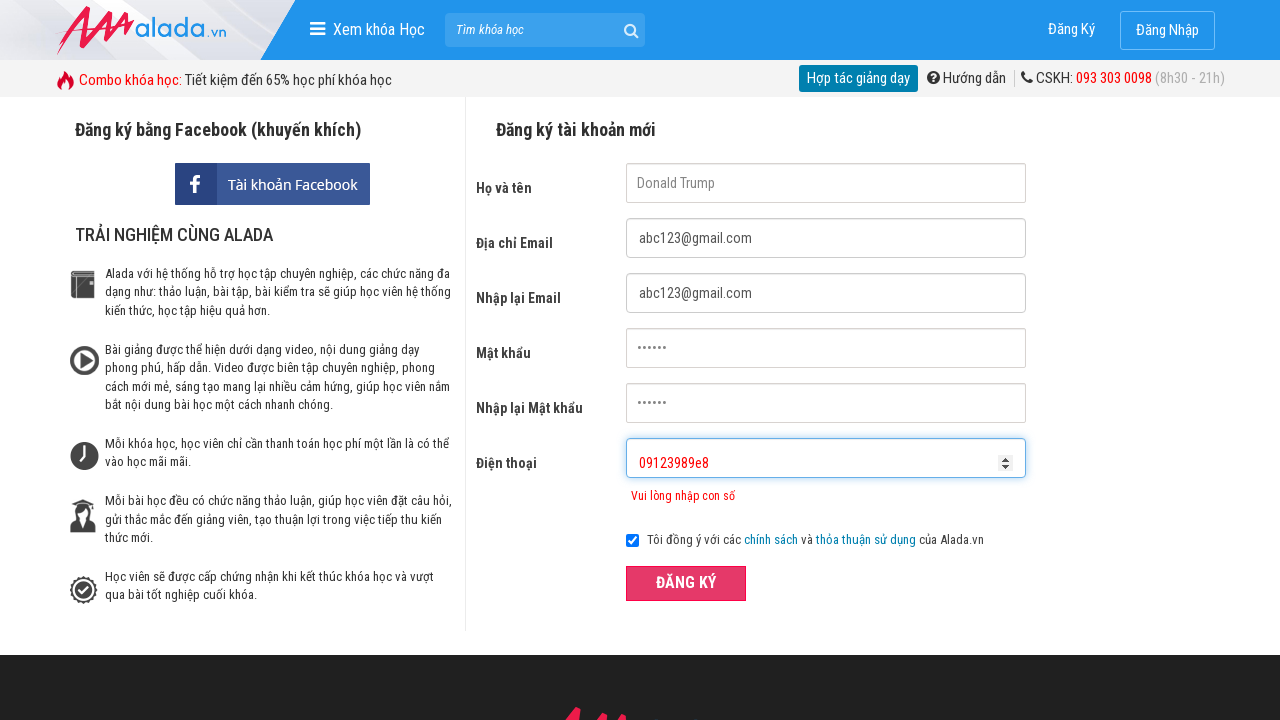

Phone error message appeared for phone number containing text
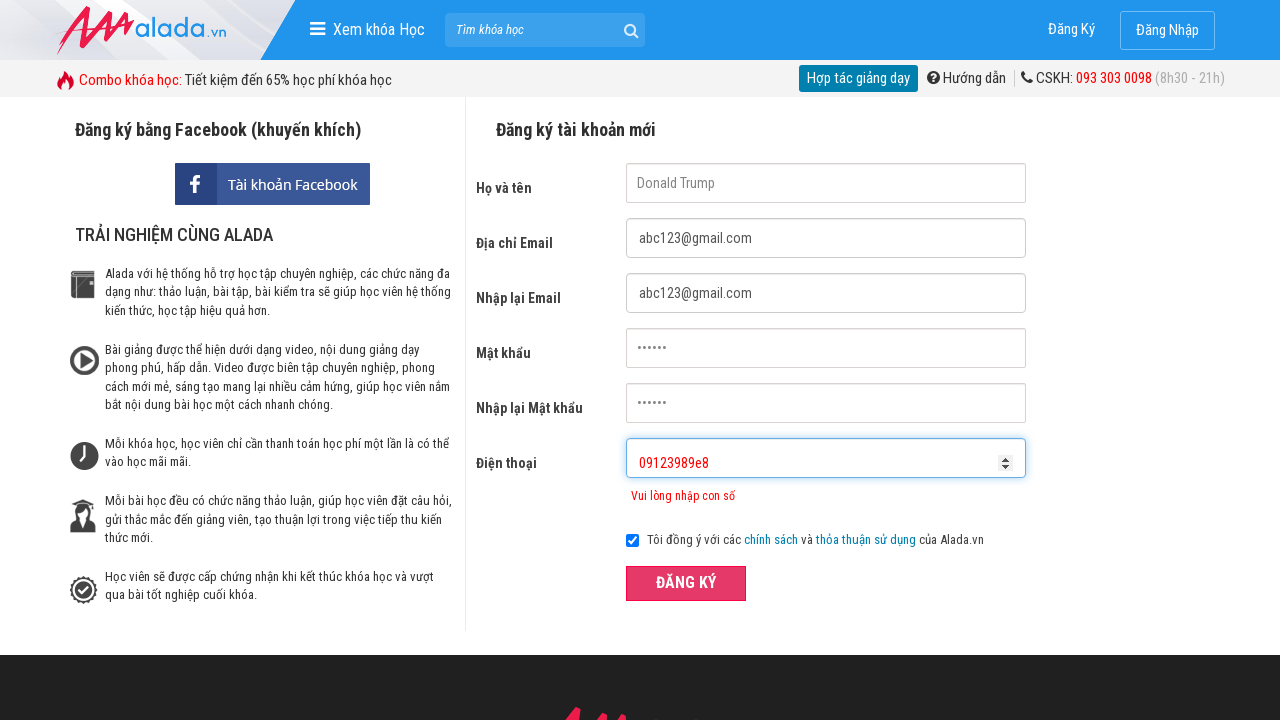

Cleared phone field on input[name='txtPhone']
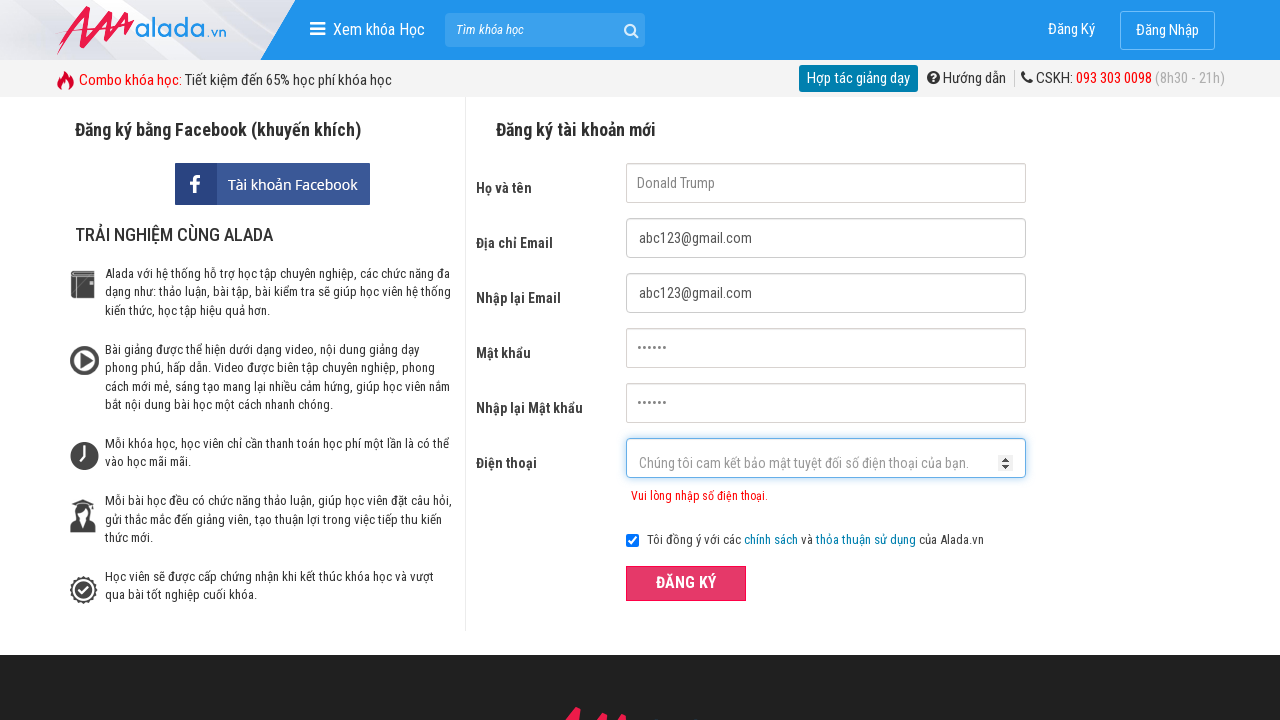

Filled phone field with '91239898' (invalid prefix - doesn't start with 0) on input[name='txtPhone']
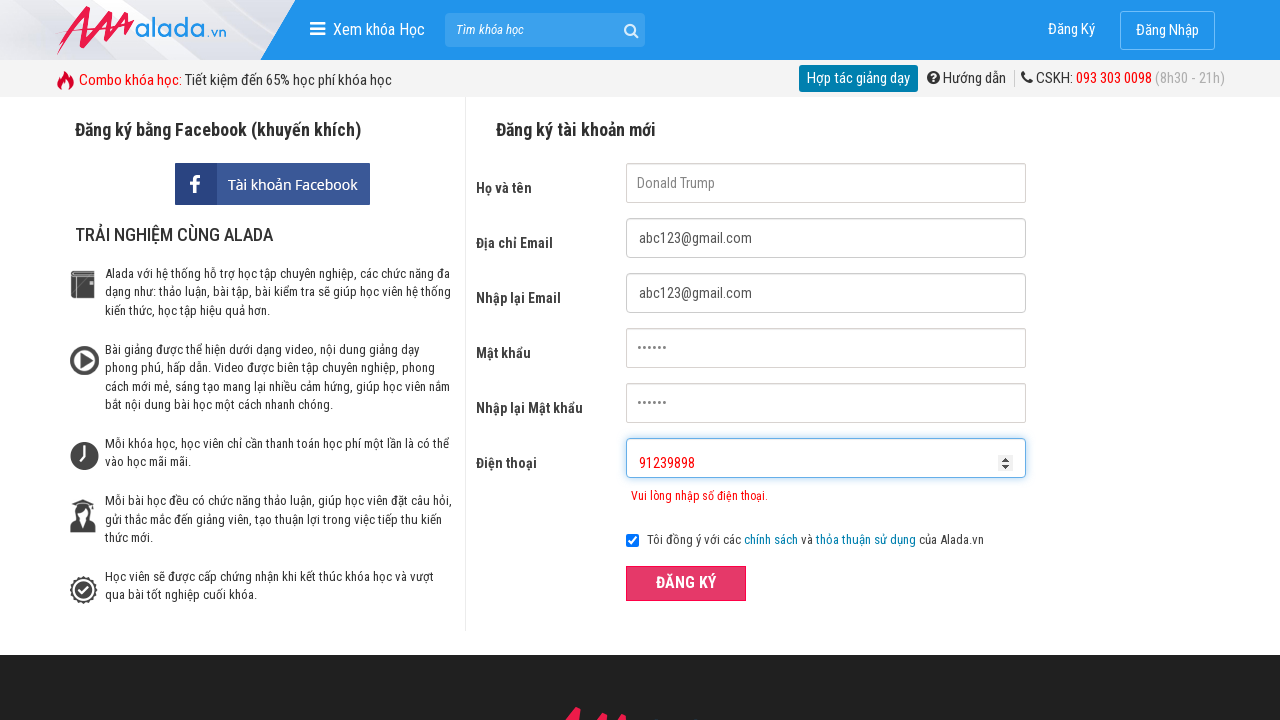

Clicked ĐĂNG KÝ button for phone validation test case 4 at (686, 583) on xpath=//form[@id='frmLogin']//button[text()='ĐĂNG KÝ']
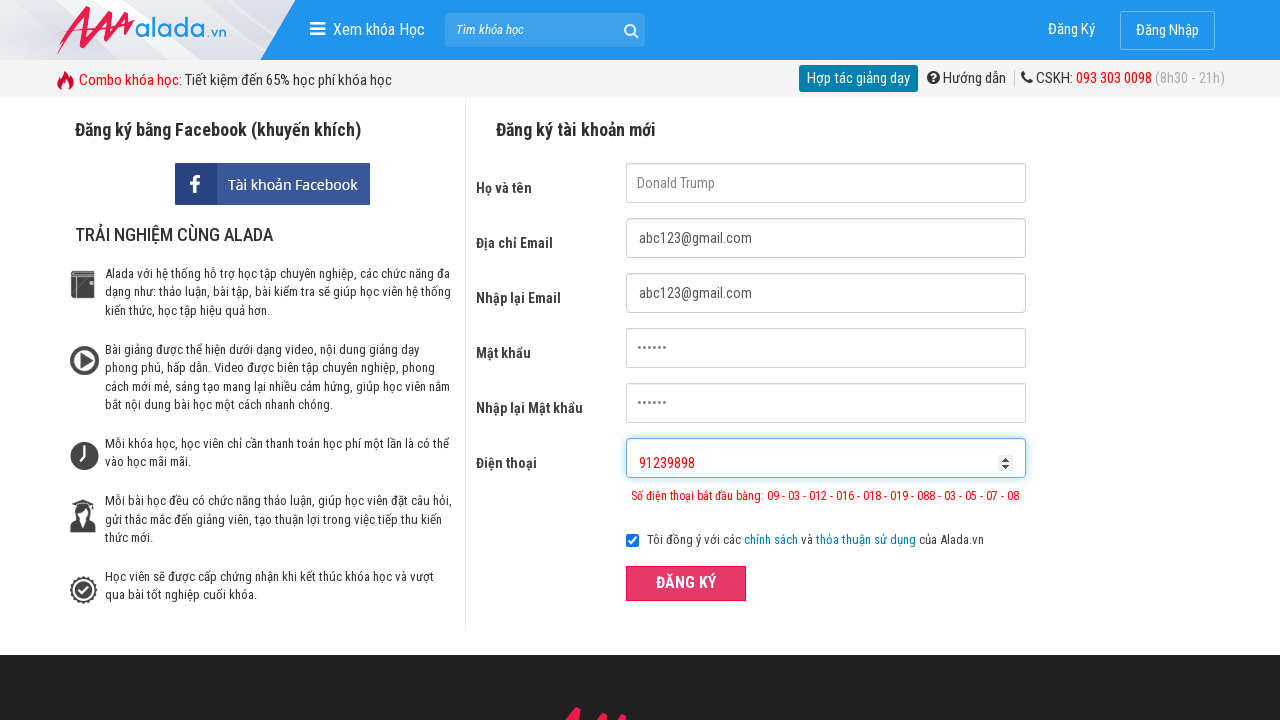

Phone error message appeared for phone number with invalid prefix
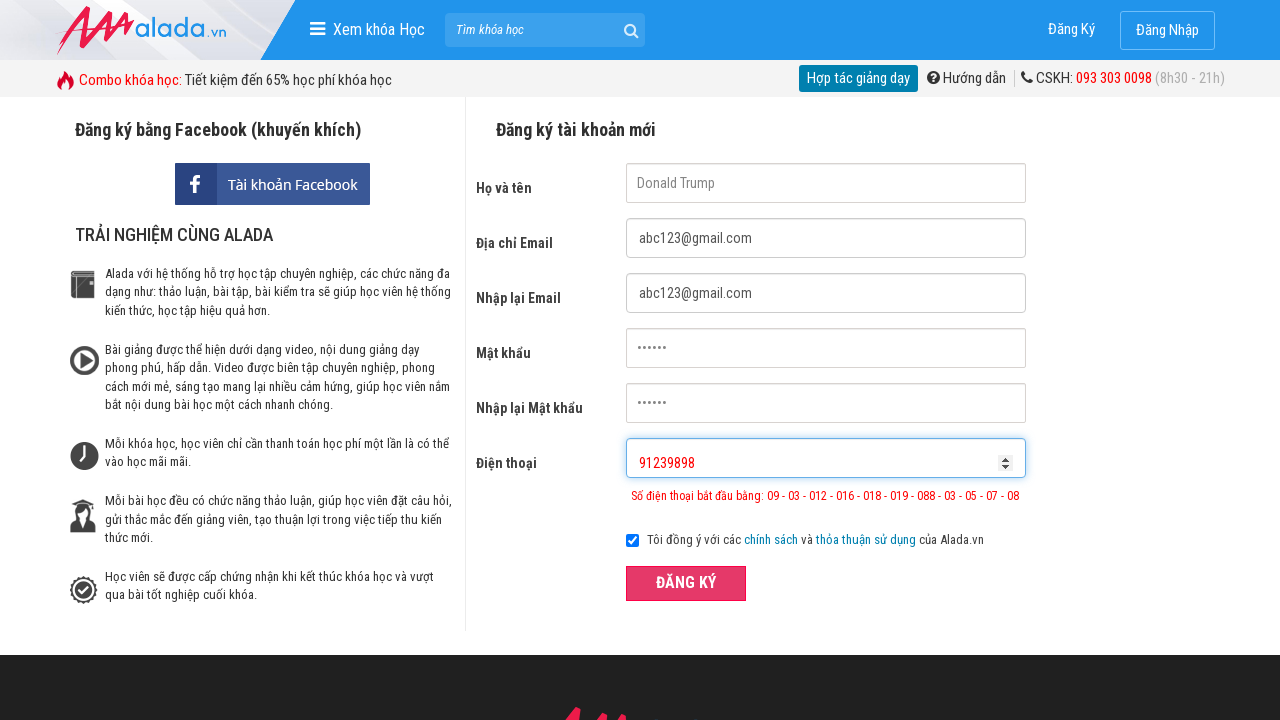

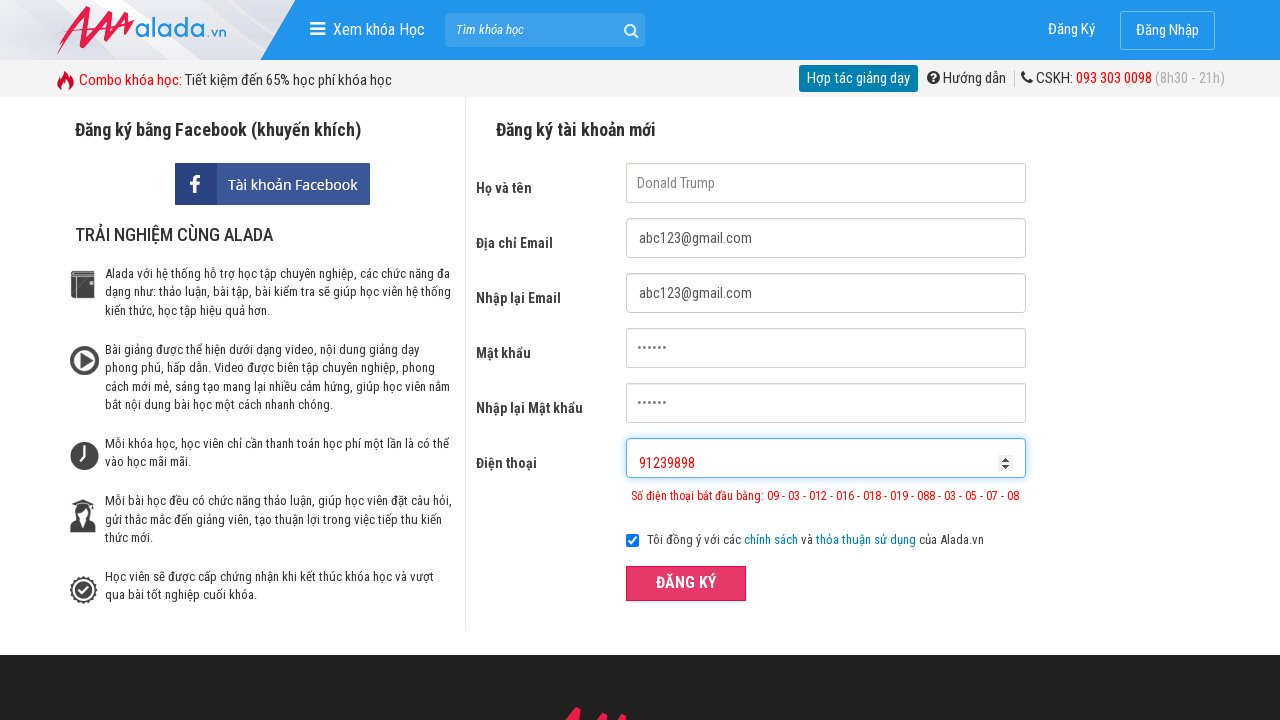